Tests search functionality by entering a search query and submitting it

Starting URL: https://pjt3591oo.github.io/search

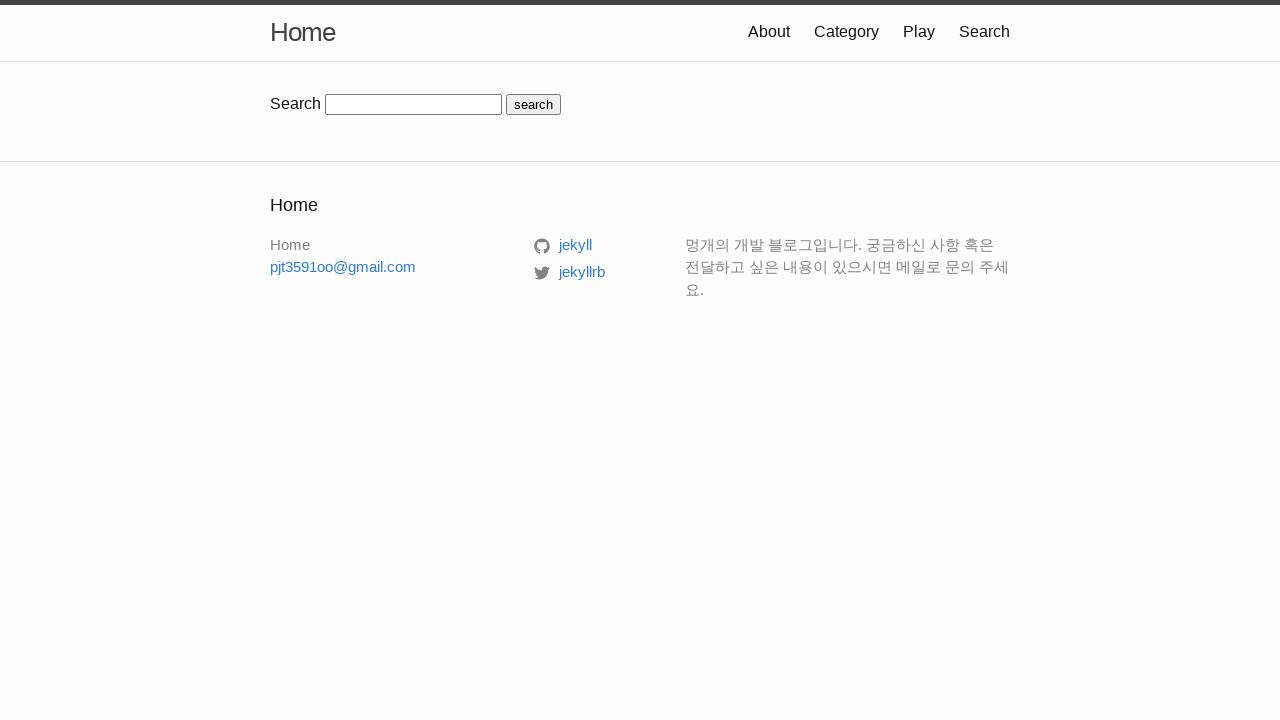

Filled search box with 'test' on input#search-box
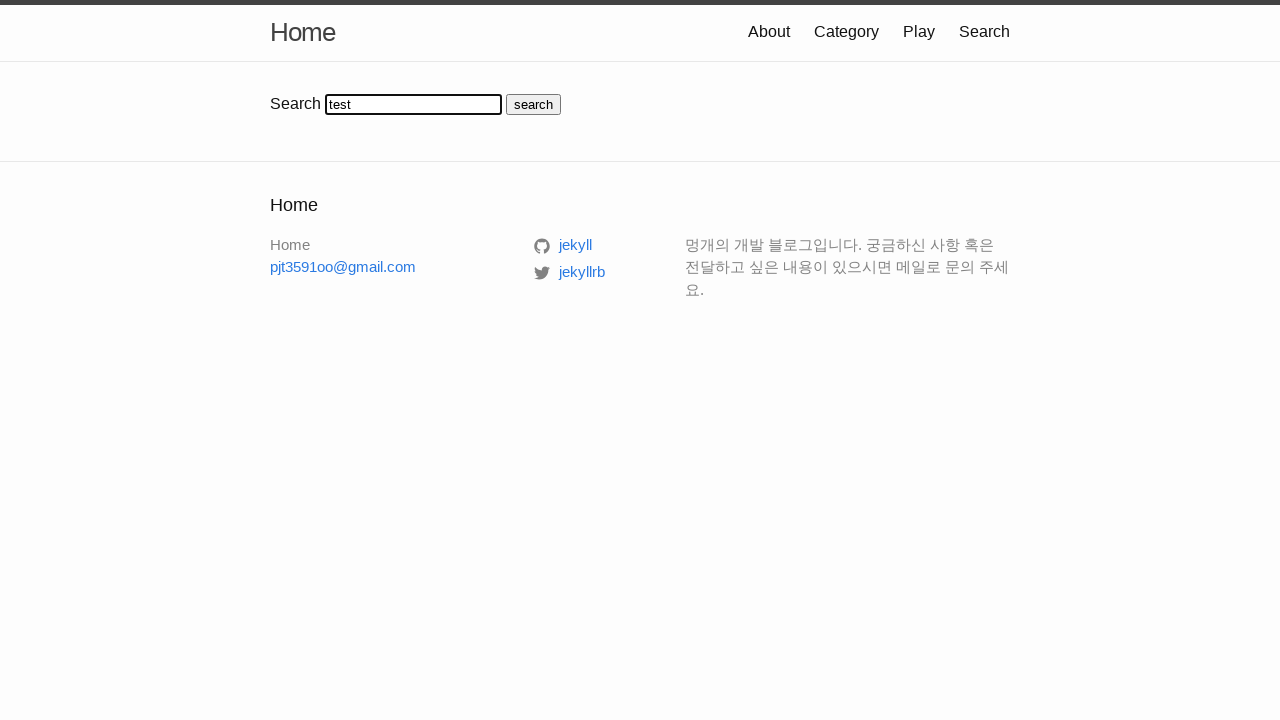

Pressed Enter to submit search query on input#search-box
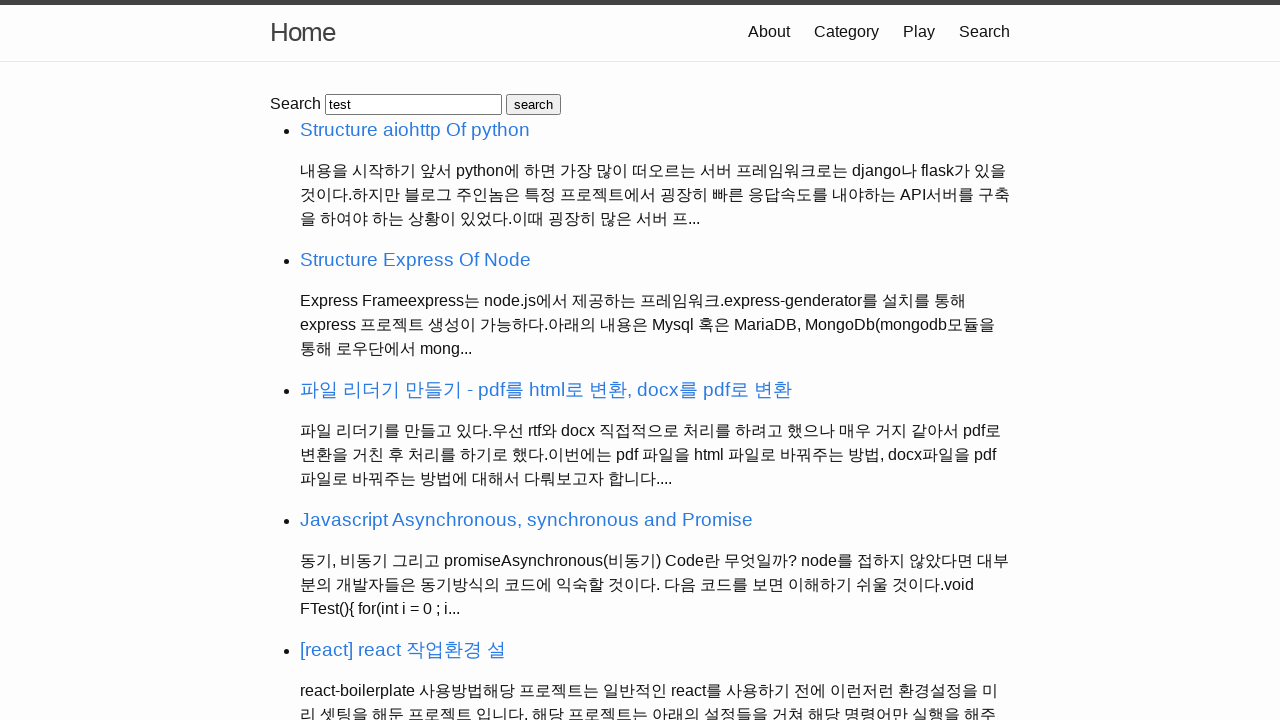

Waited for network to become idle after search submission
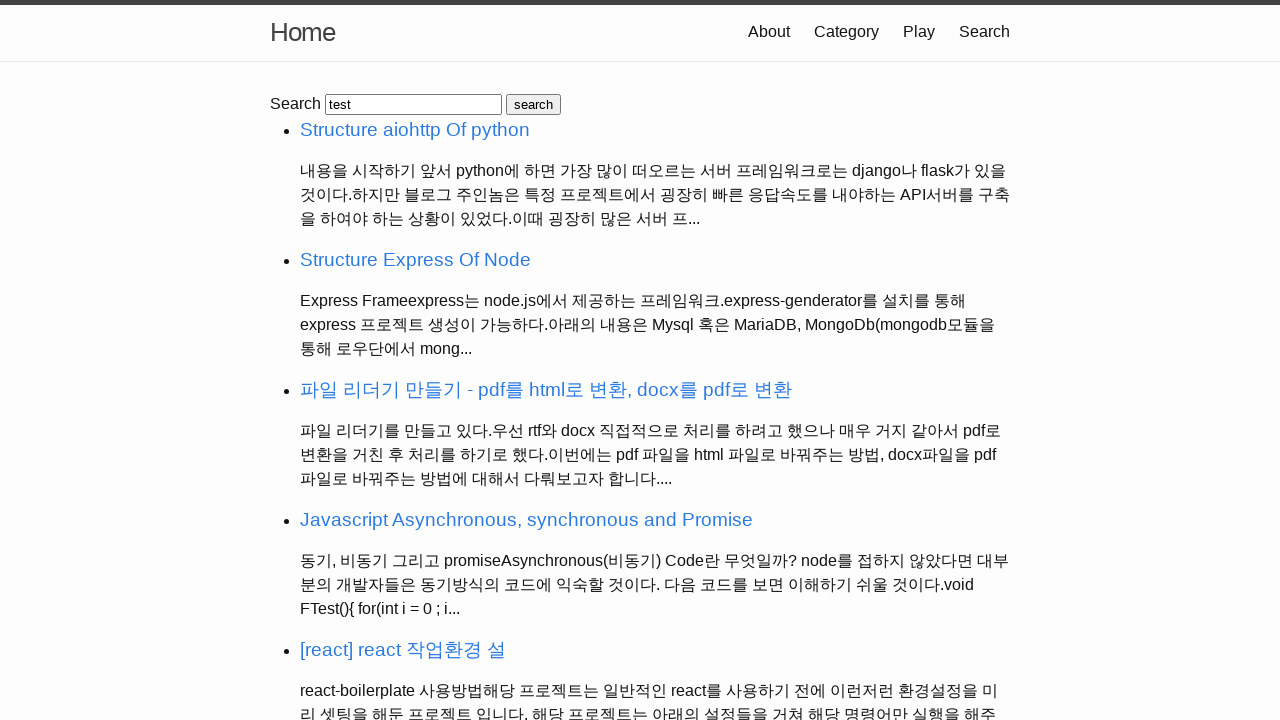

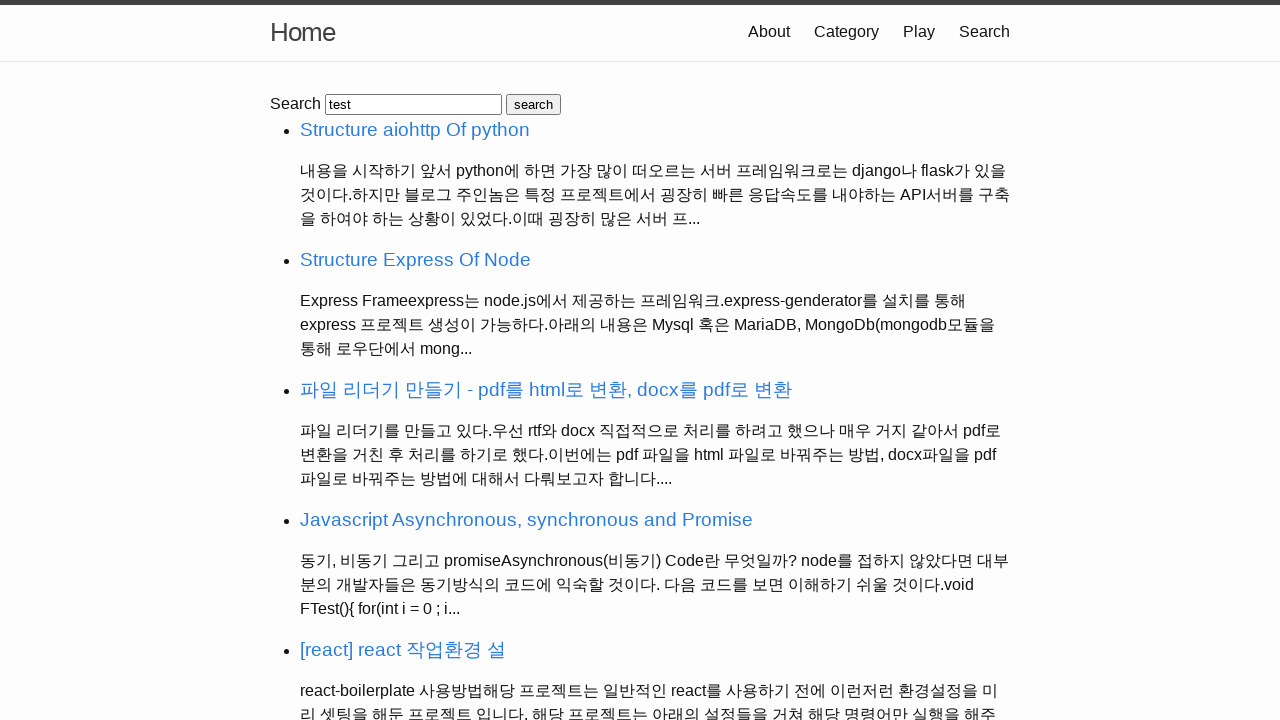